Tests the text box form by navigating to the Elements section, filling in the form with name, email, and addresses, then verifying the entered data is displayed correctly.

Starting URL: https://demoqa.com/

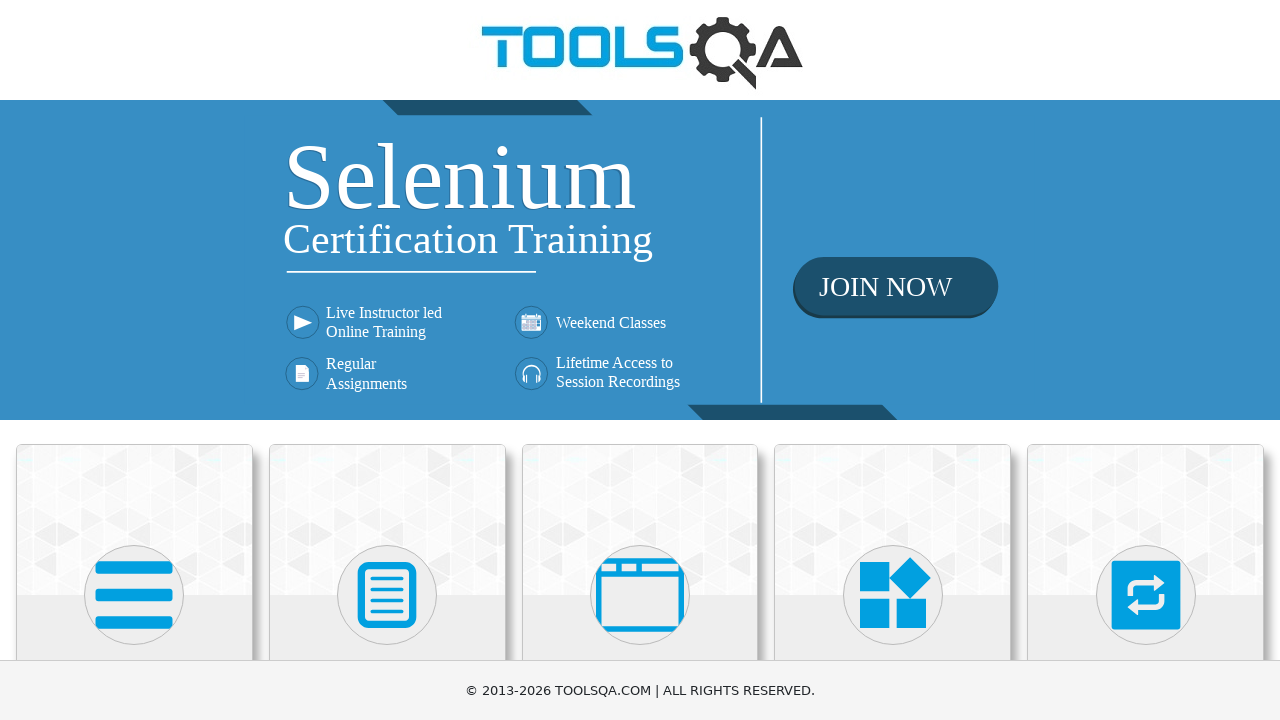

Clicked on Elements category card at (134, 520) on div.card:has-text('Elements')
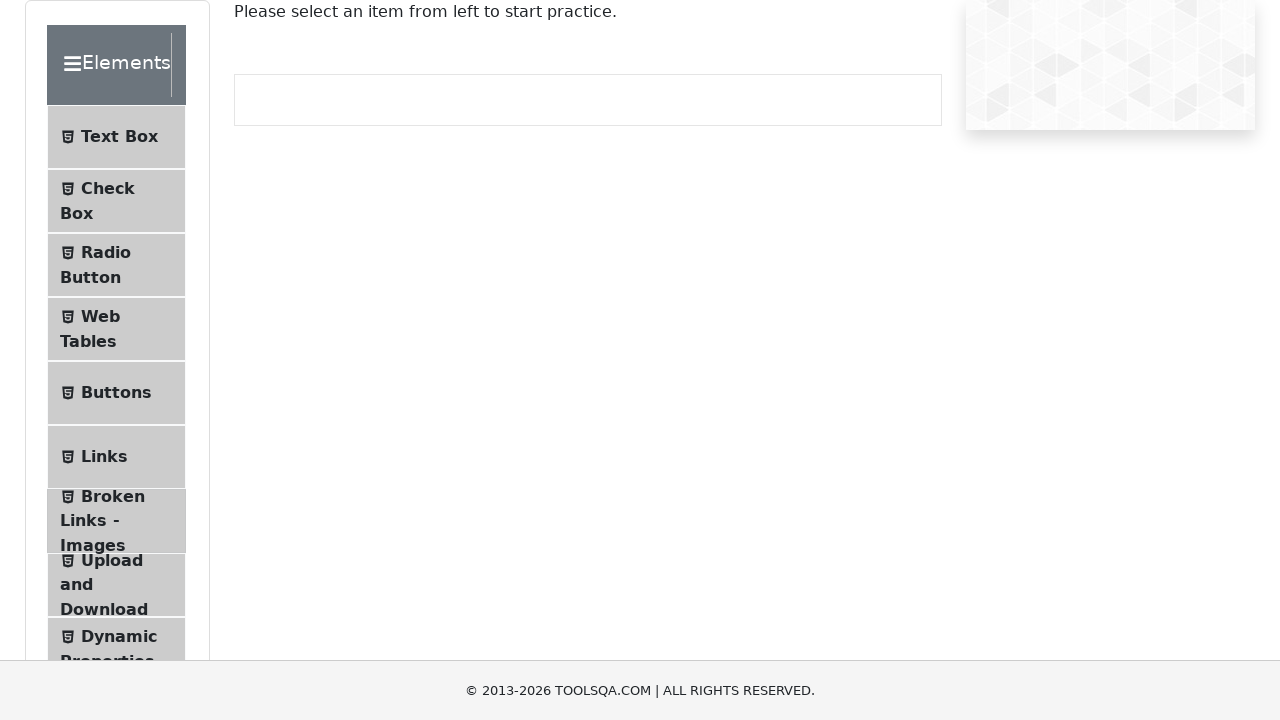

Clicked on Text Box menu item at (119, 137) on text=Text Box
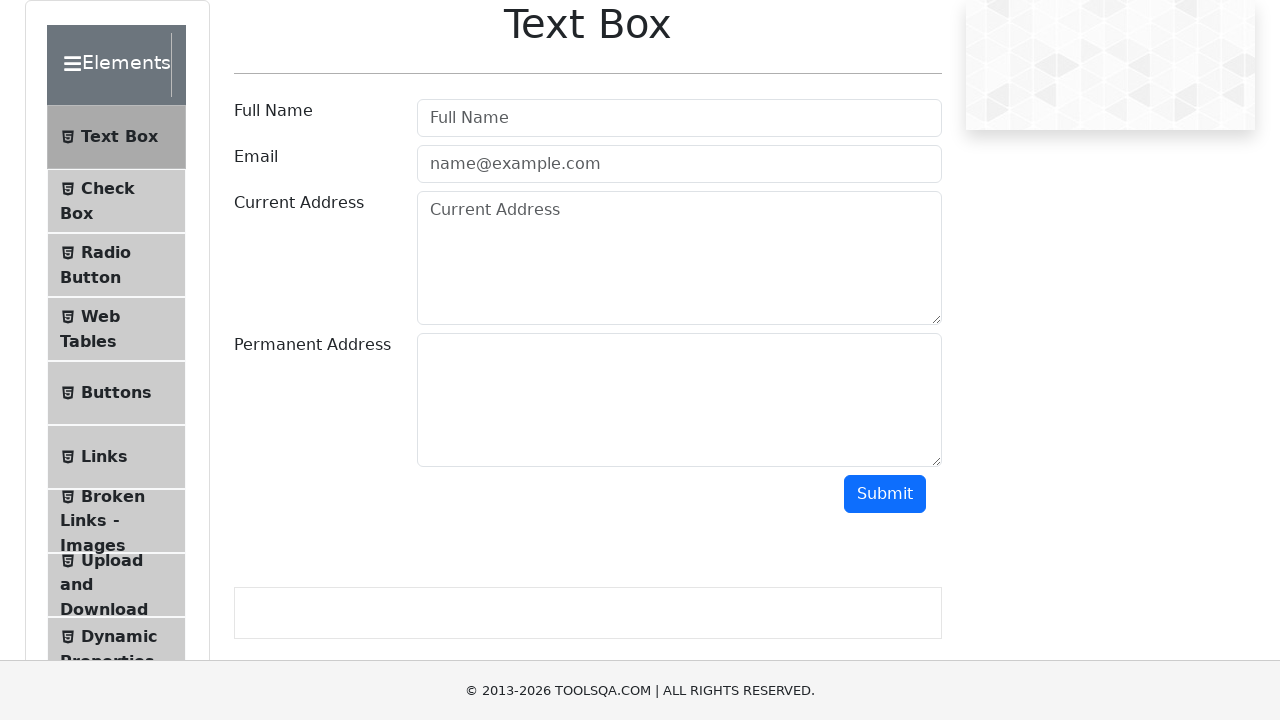

Filled in username field with 'Tania' on #userName
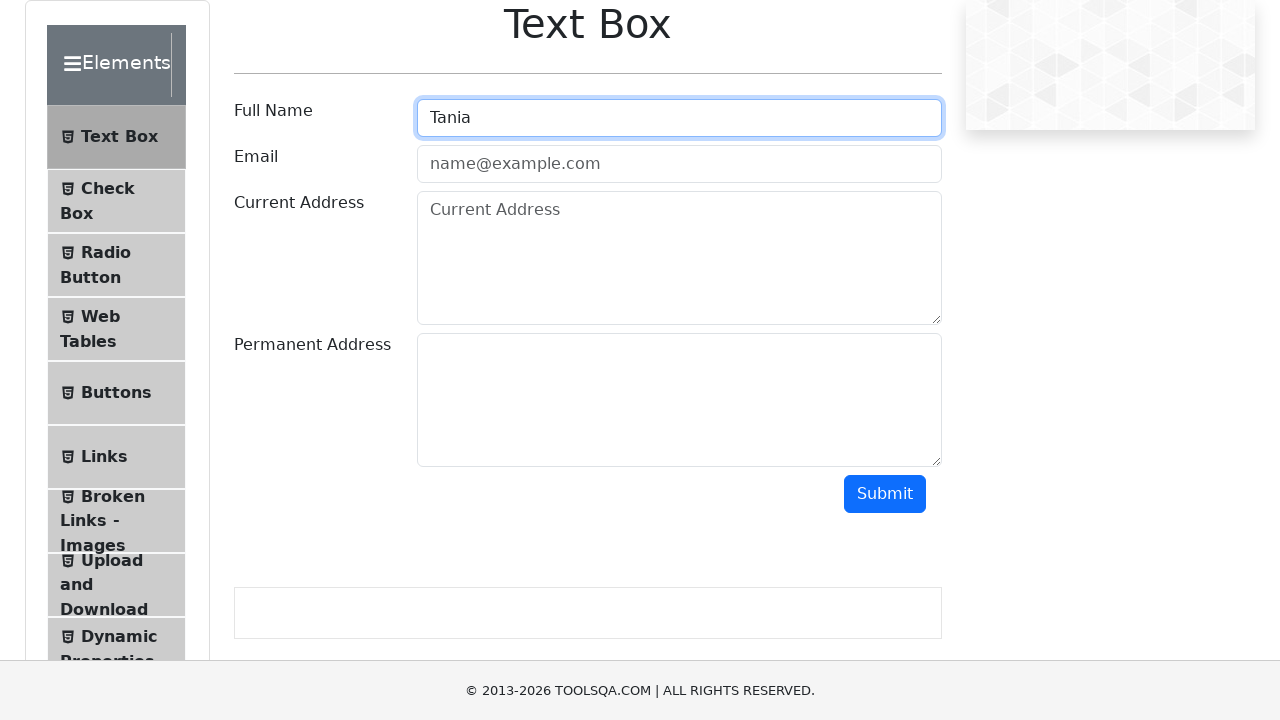

Filled in email field with 'tanya@gmail.com' on #userEmail
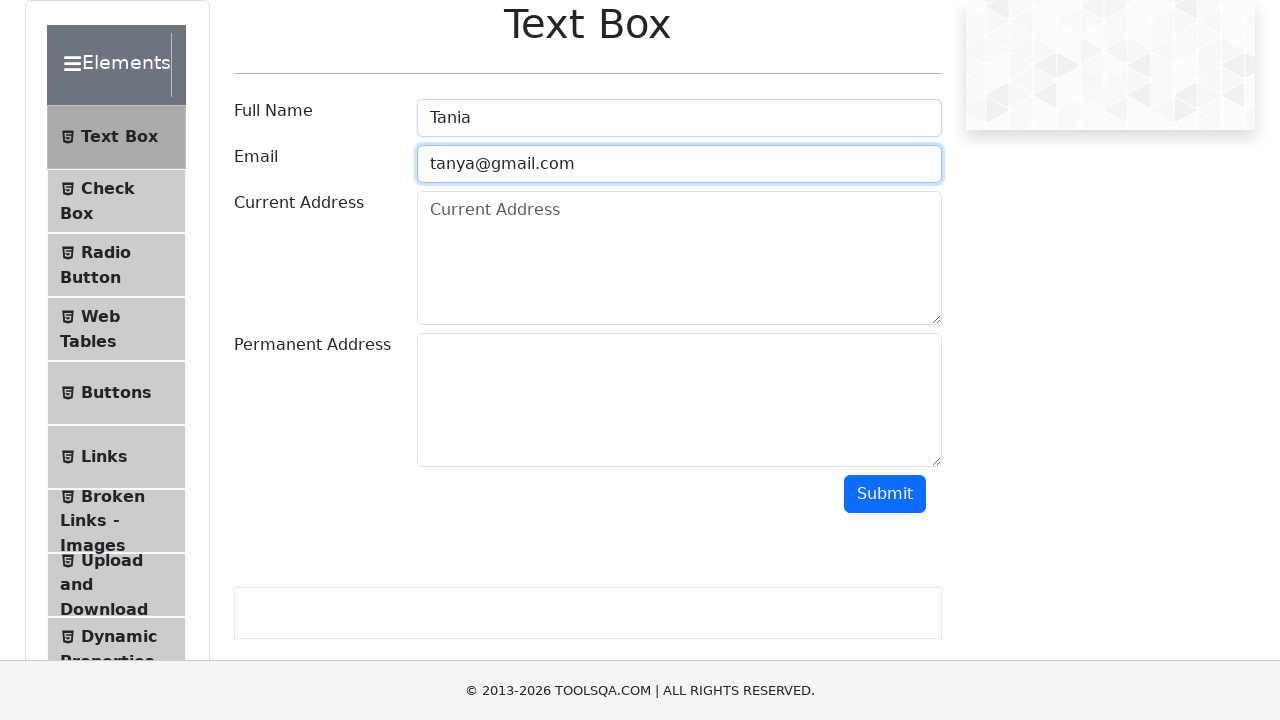

Filled in current address field with 'Ternopil' on #currentAddress
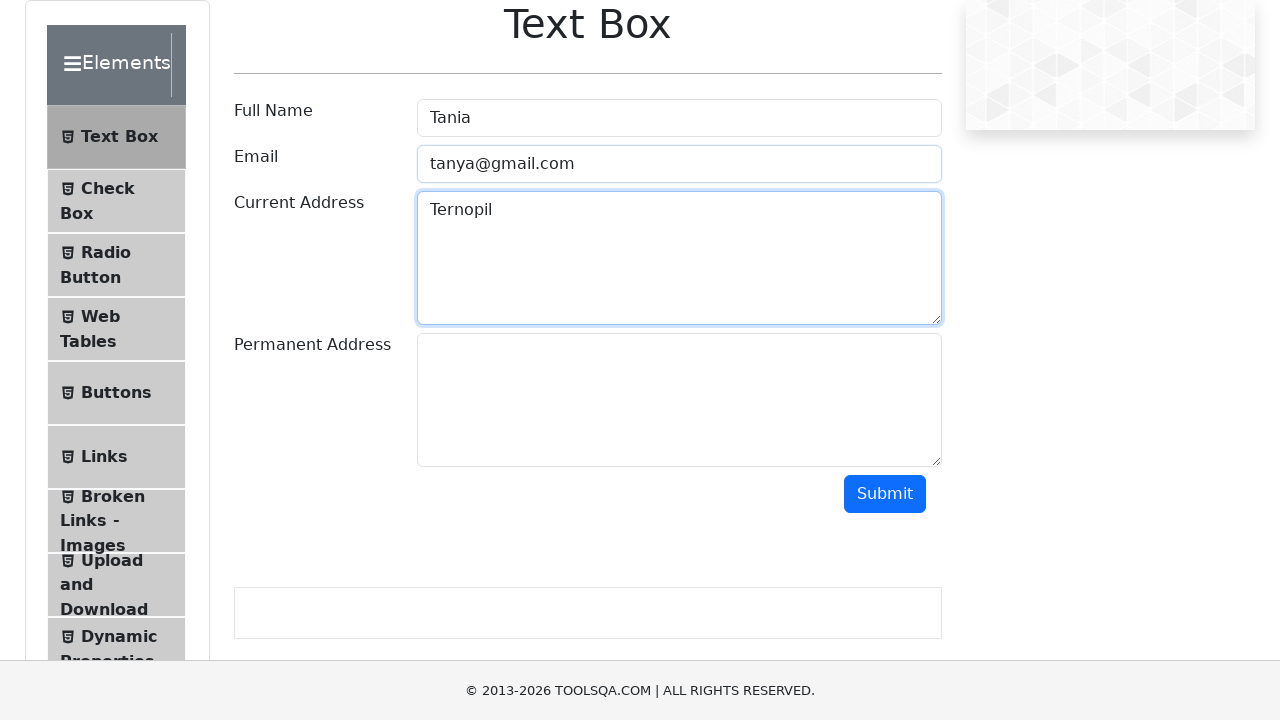

Filled in permanent address field with 'Odessa' on #permanentAddress
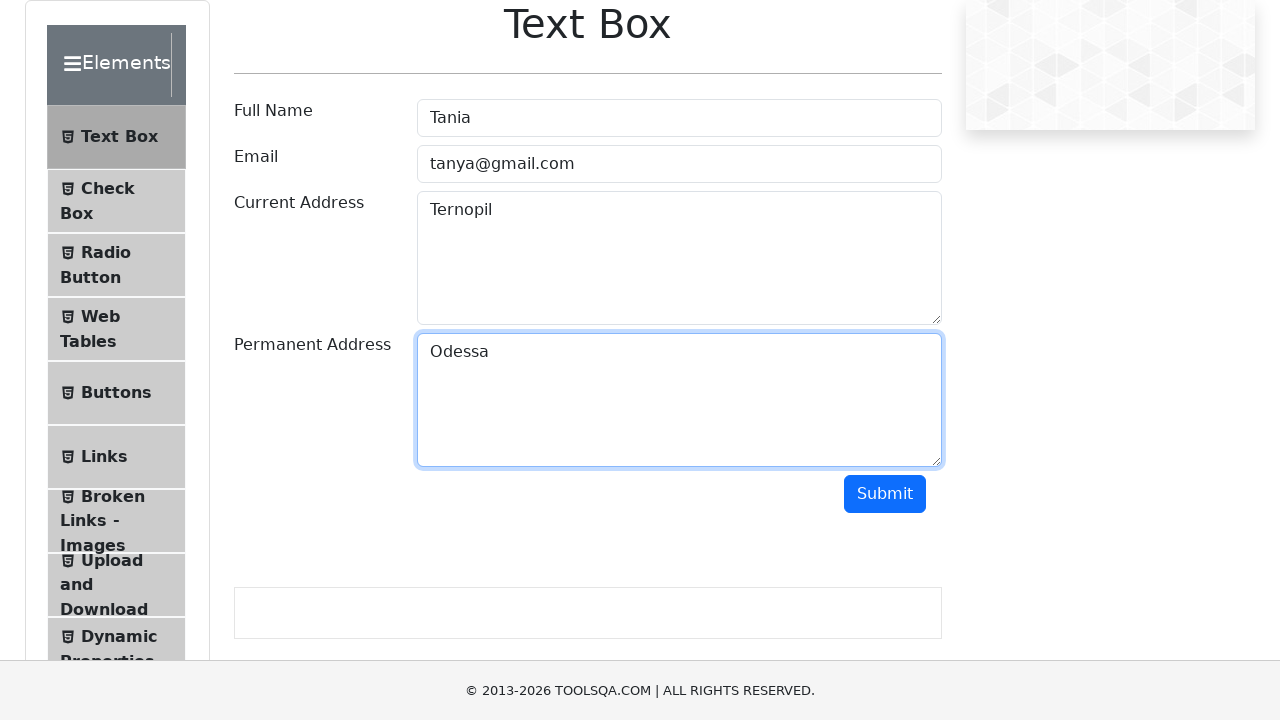

Clicked submit button to submit the form at (885, 494) on #submit
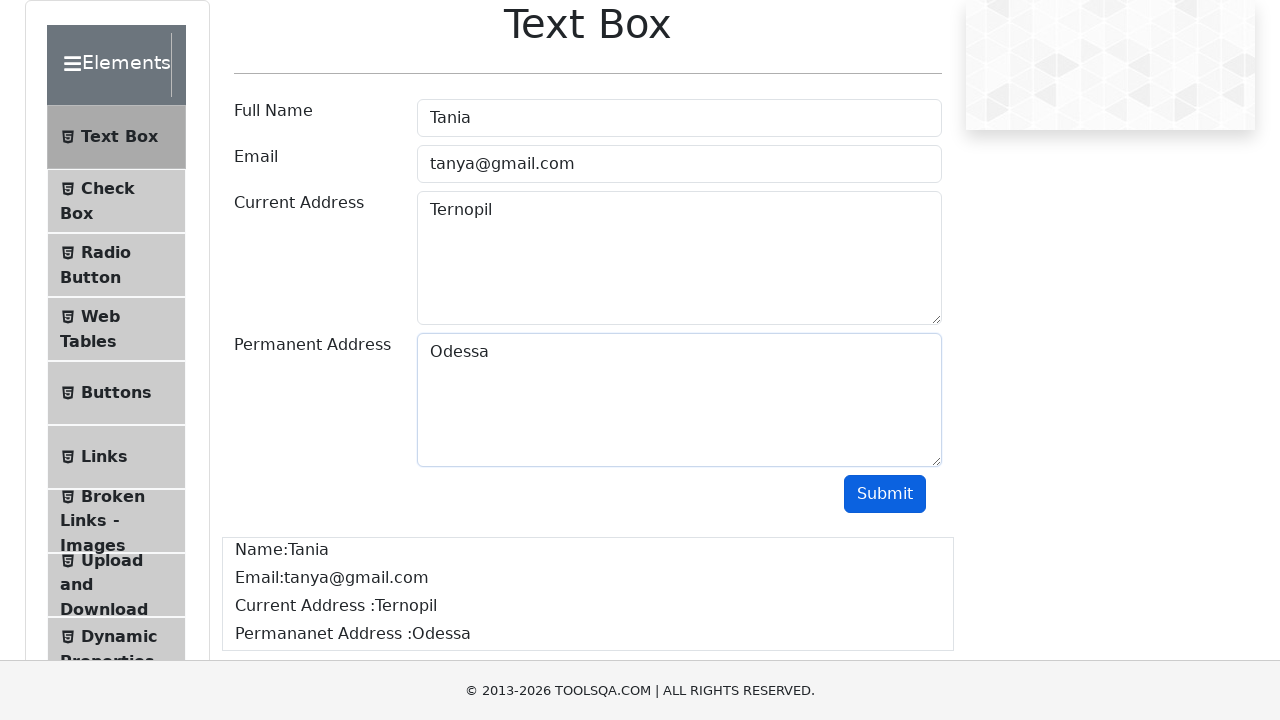

Output section appeared after form submission
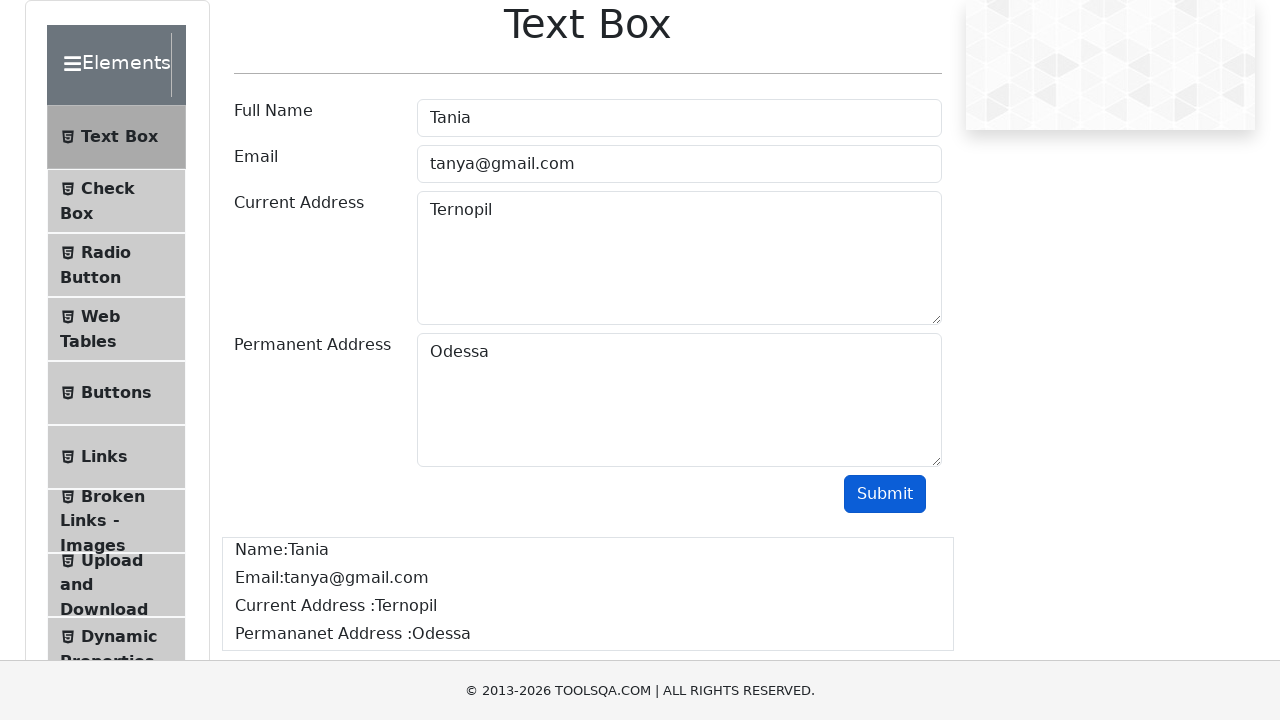

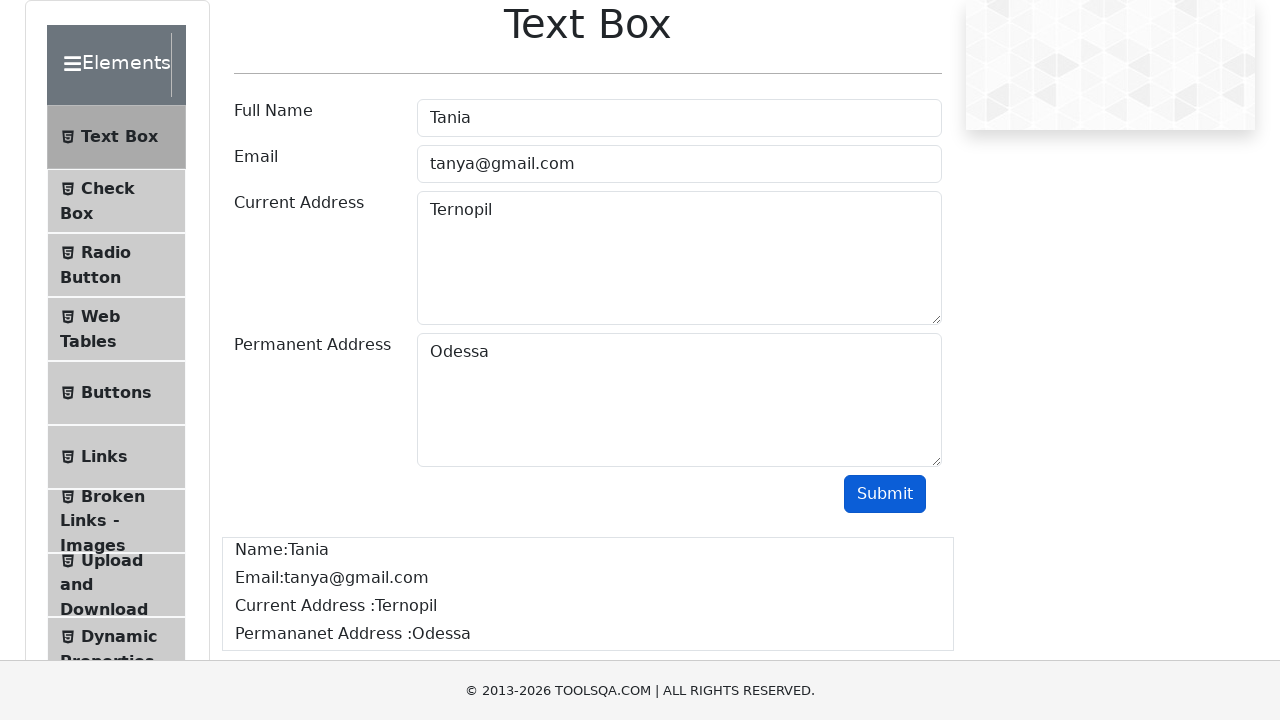